Tests drag and drop functionality by dragging an element and dropping it onto a target droppable area within an iframe

Starting URL: https://jqueryui.com/droppable/

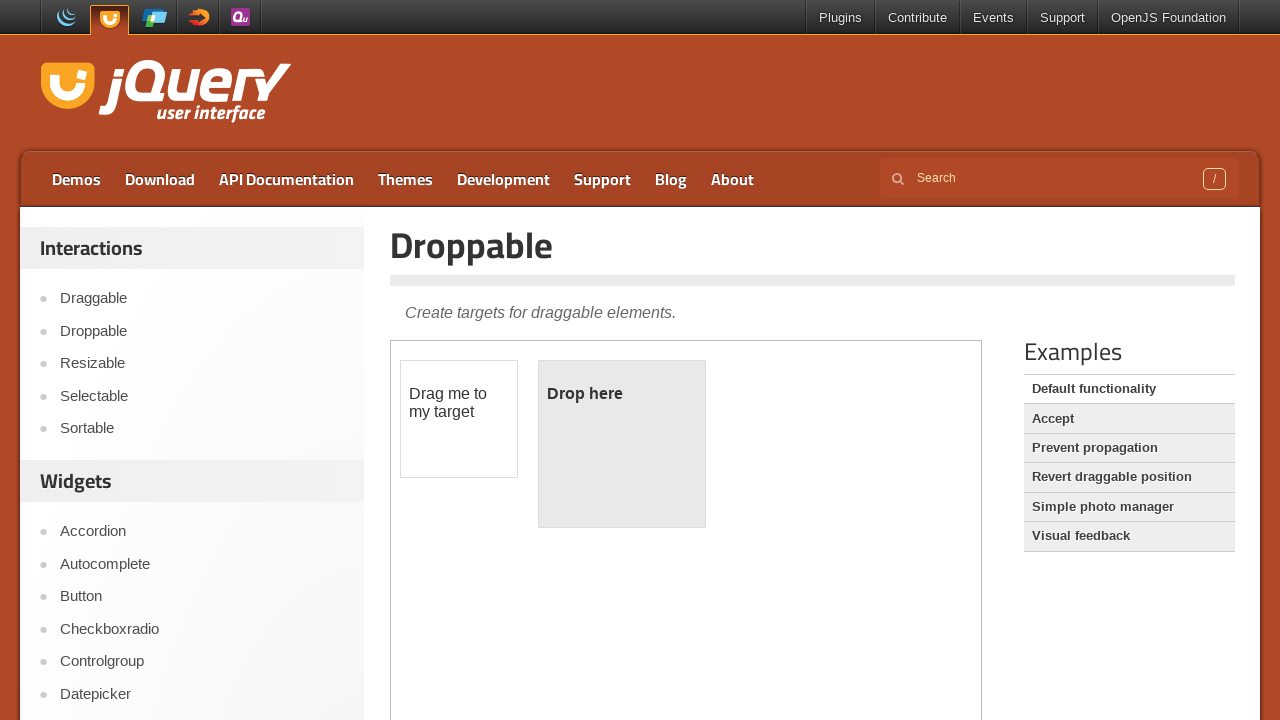

Navigated to jQuery UI droppable demo page
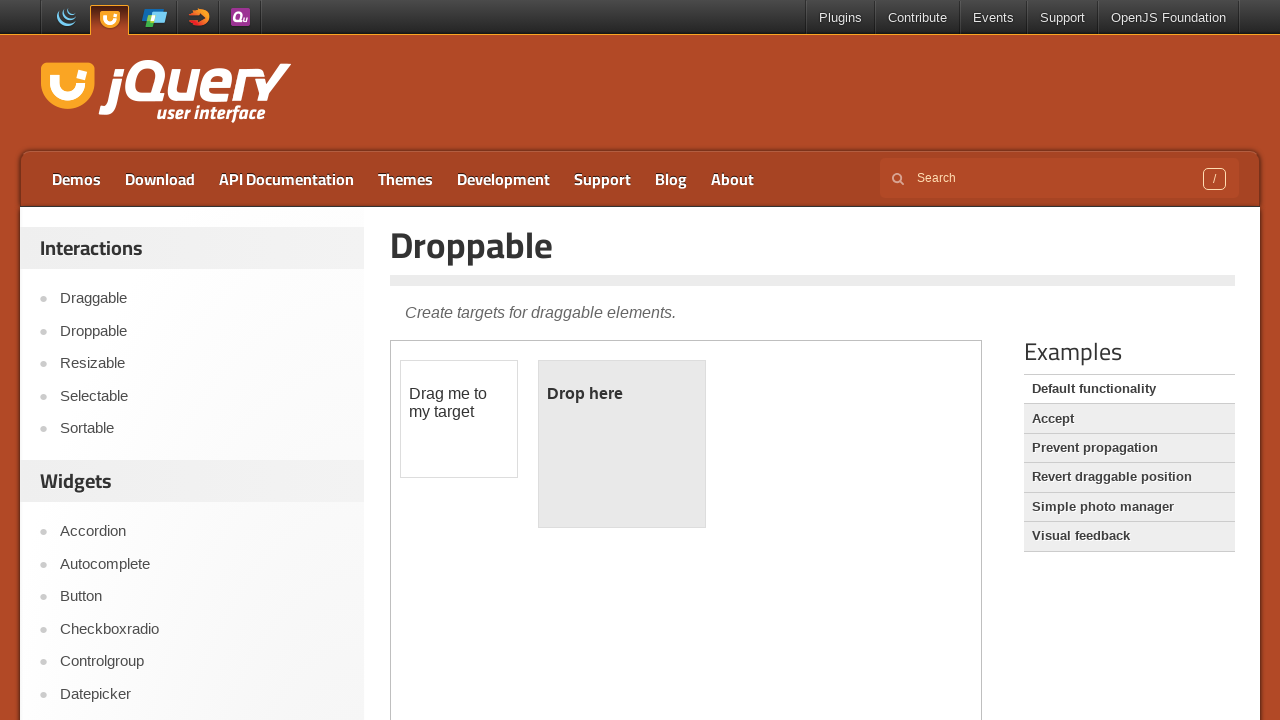

Located the iframe containing the drag and drop demo
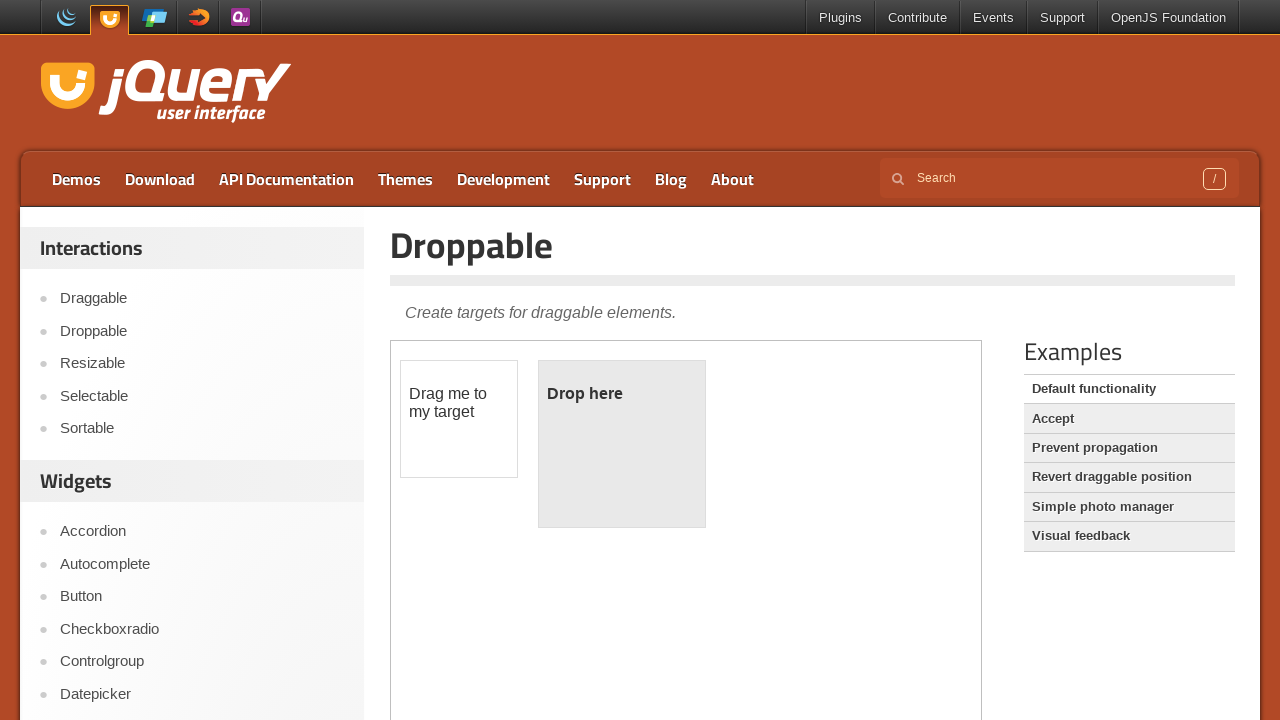

Located the draggable element with id 'draggable'
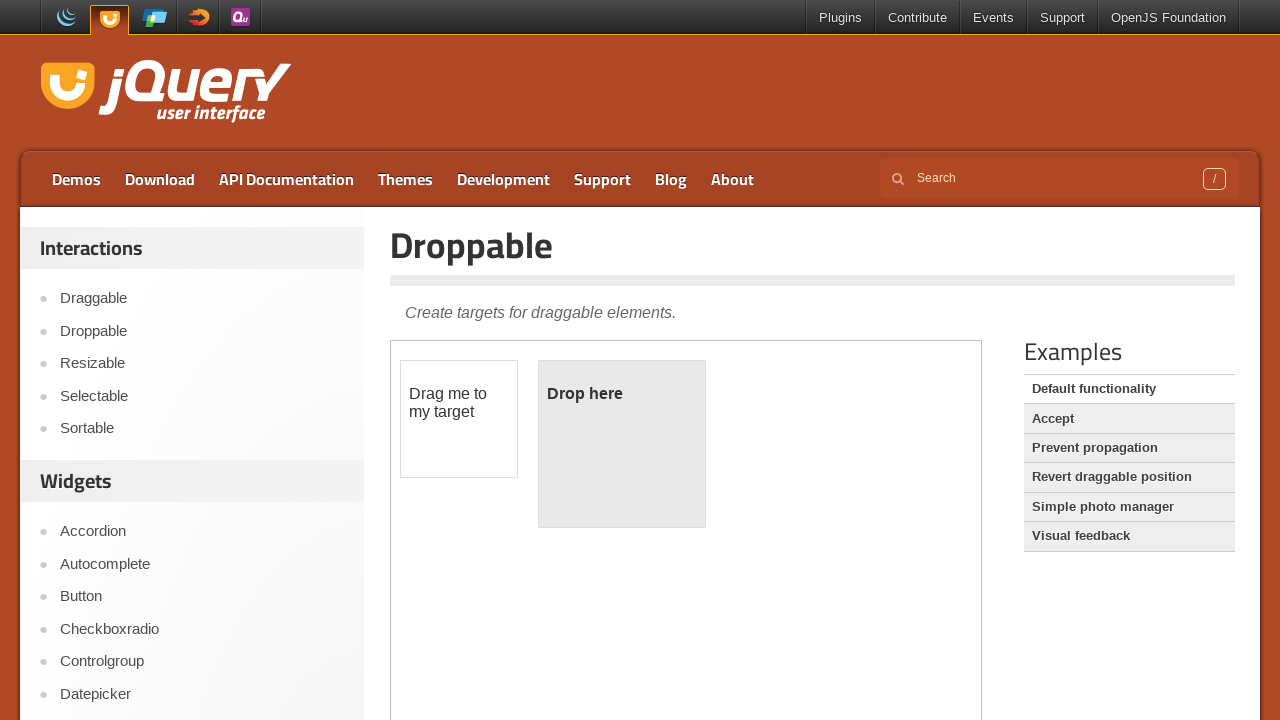

Located the droppable target element with id 'droppable'
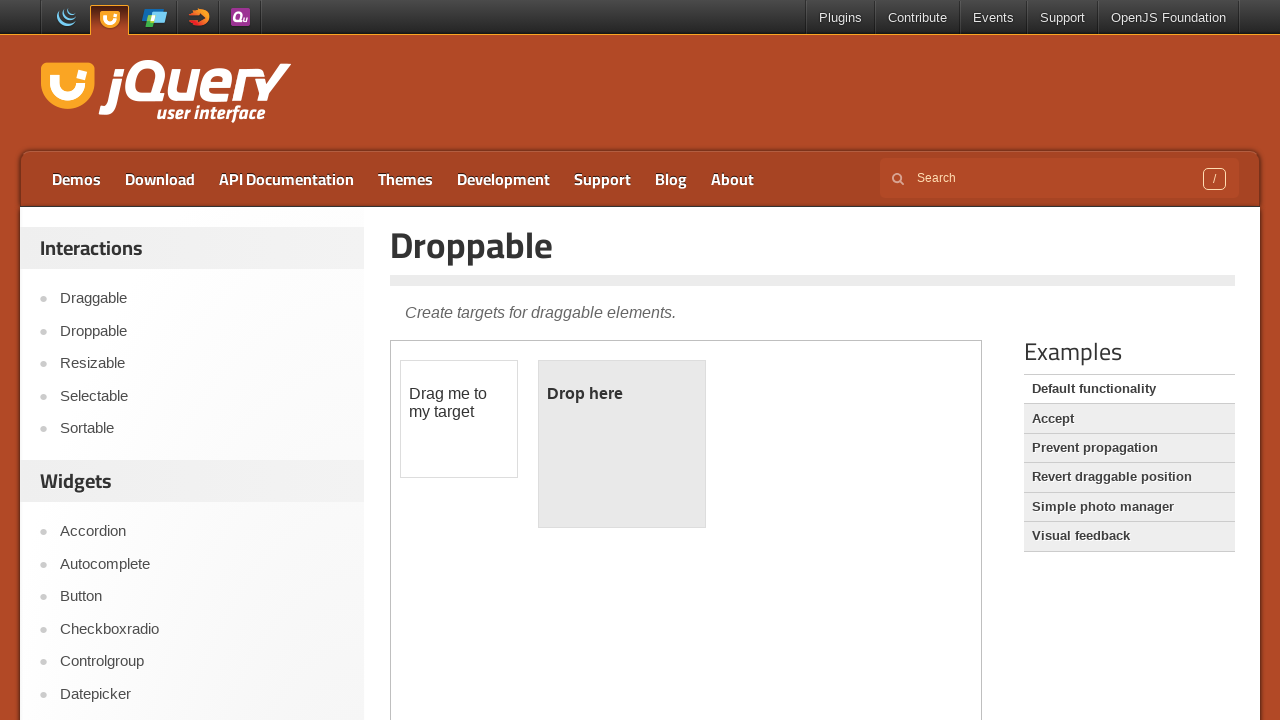

Dragged the draggable element and dropped it onto the droppable target area at (622, 444)
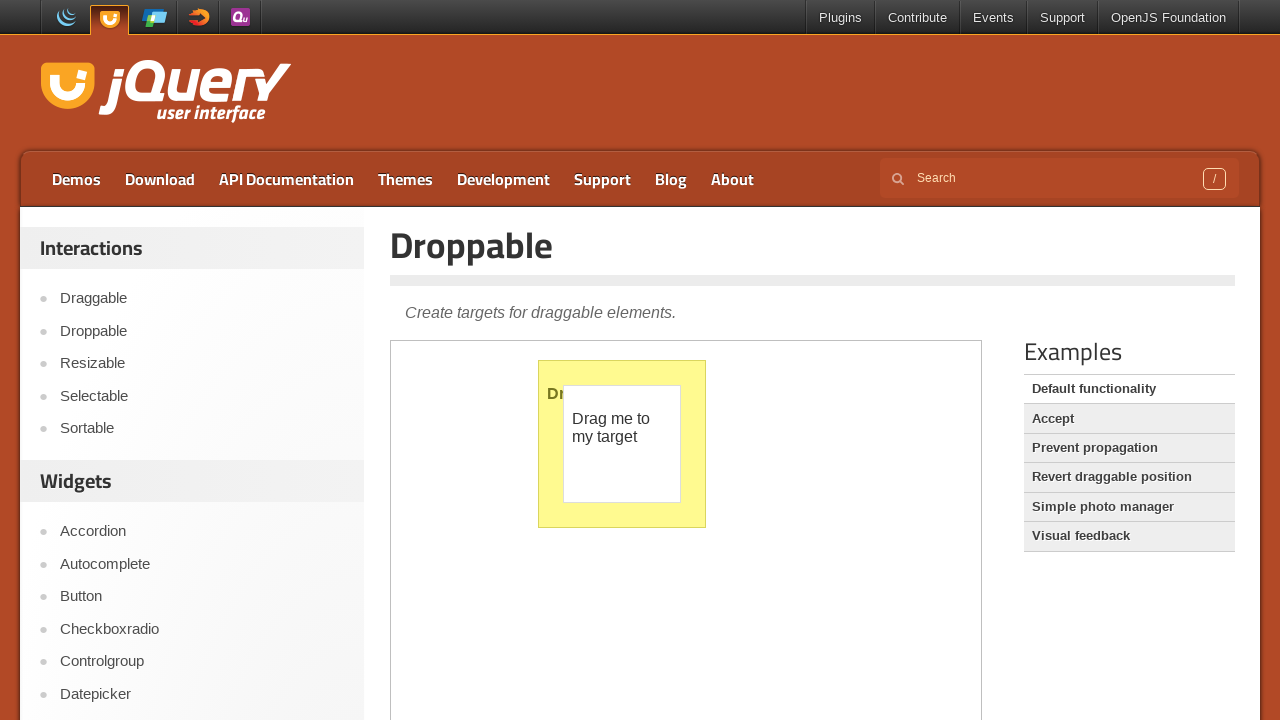

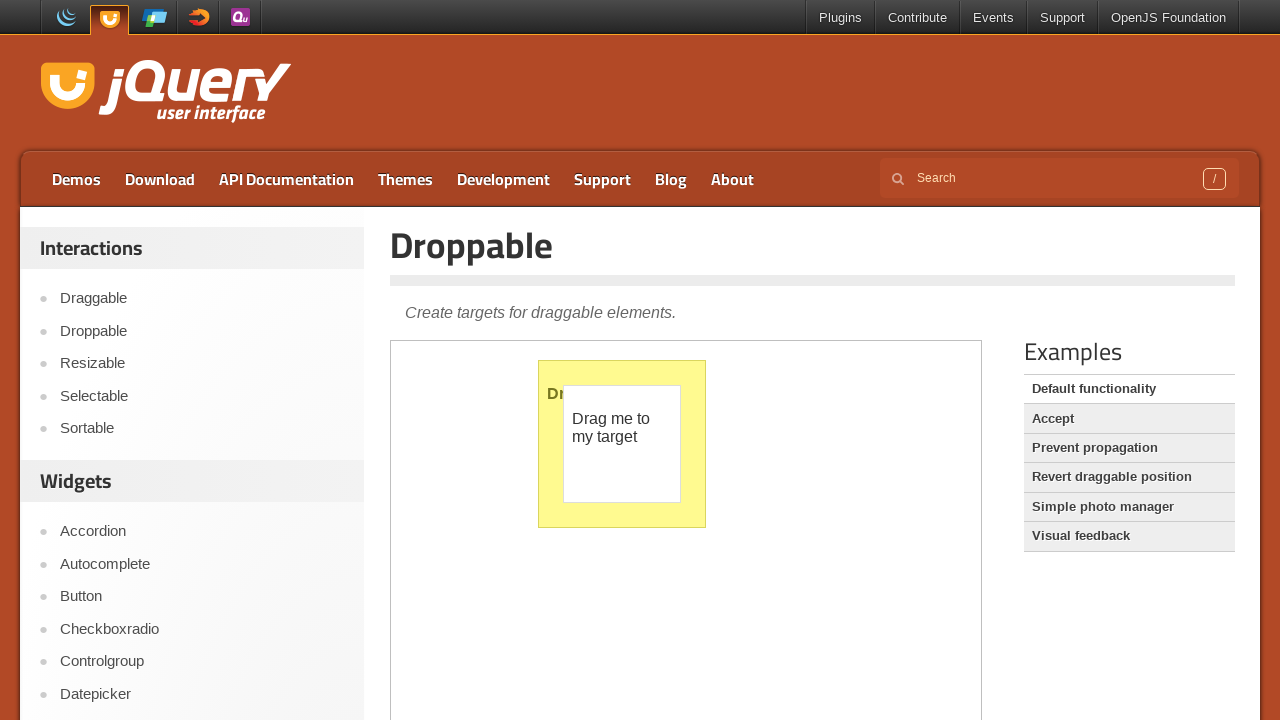